Tests navigation to the Test Cases page and verifies the page loads correctly

Starting URL: http://automationexercise.com

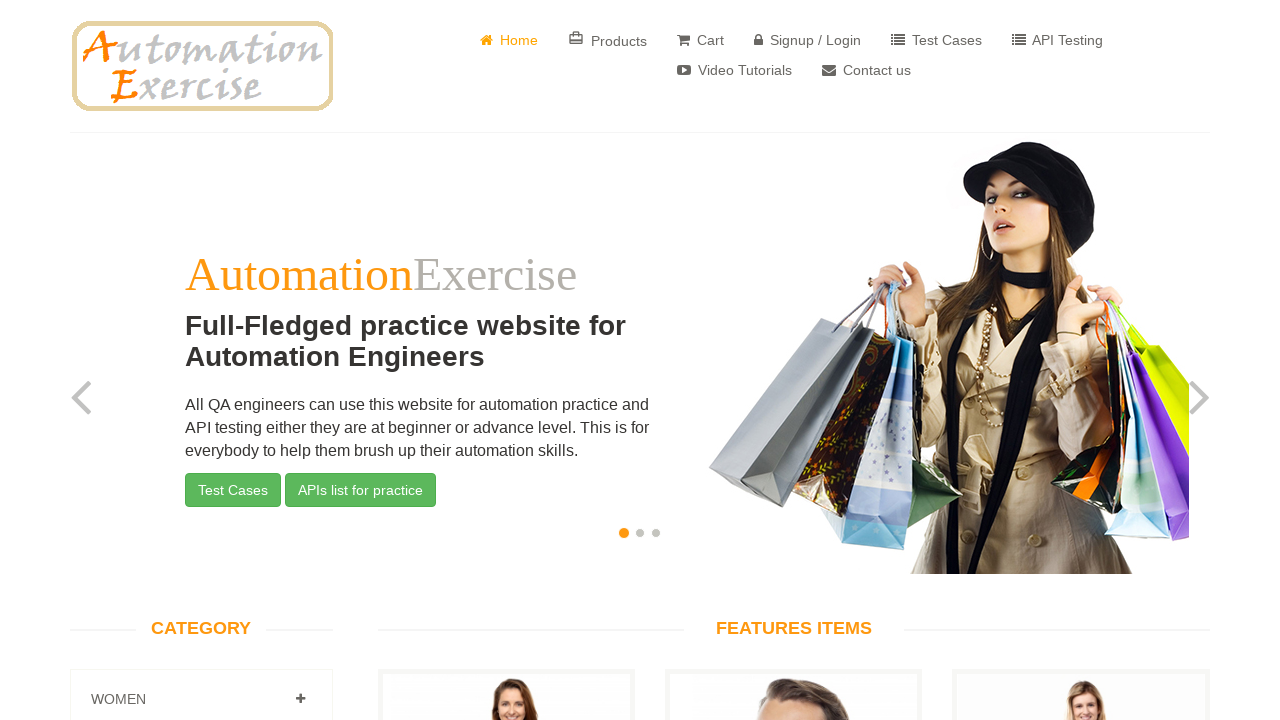

Clicked on Test Cases link at (936, 40) on a[href='/test_cases']
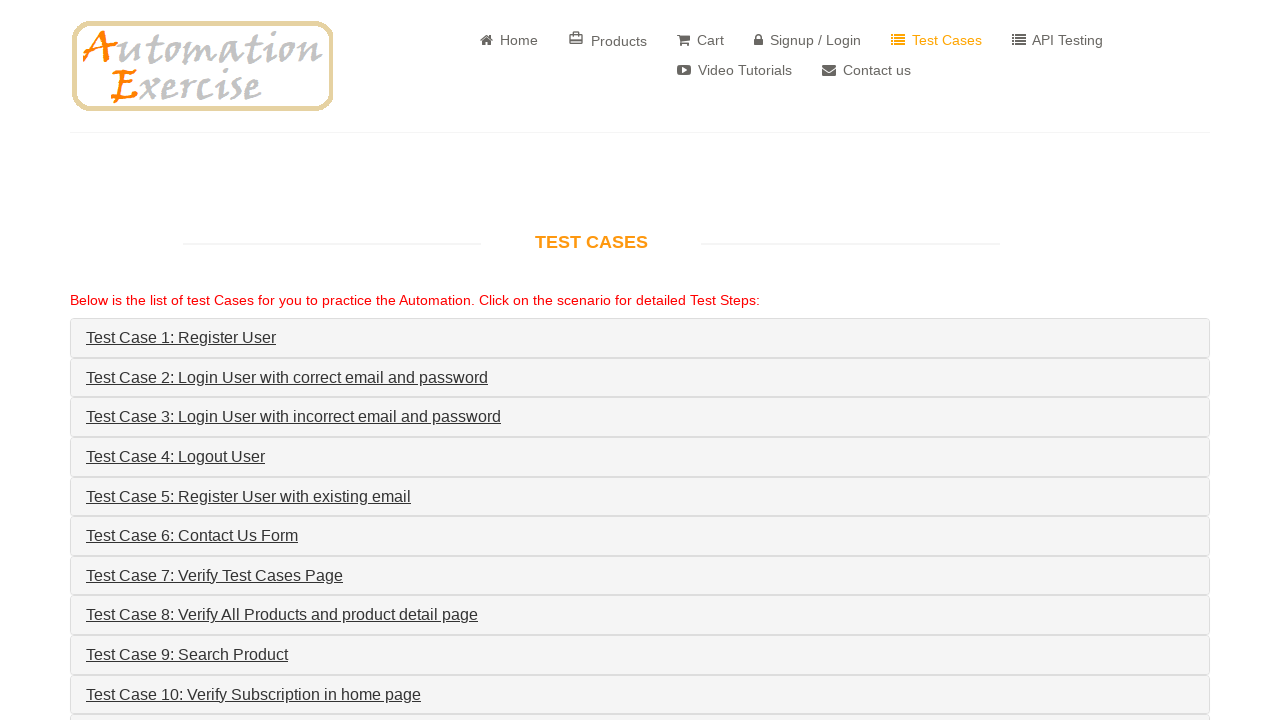

Test Cases page loaded successfully
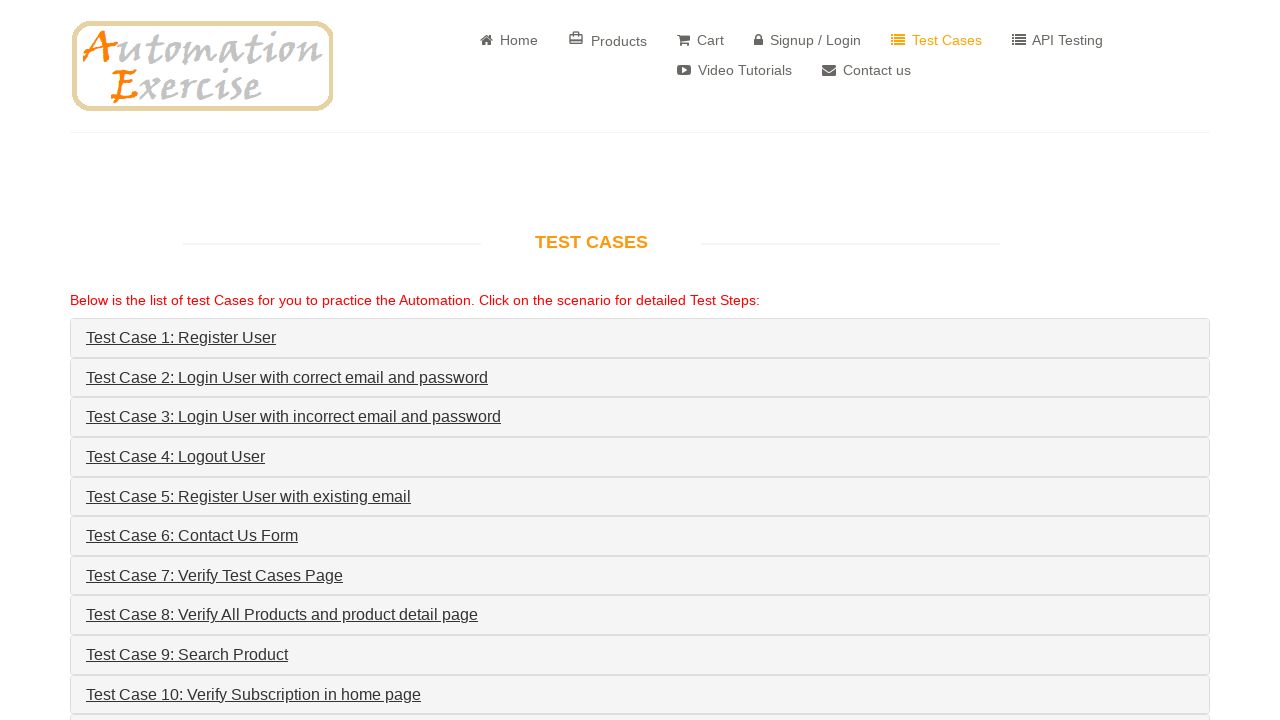

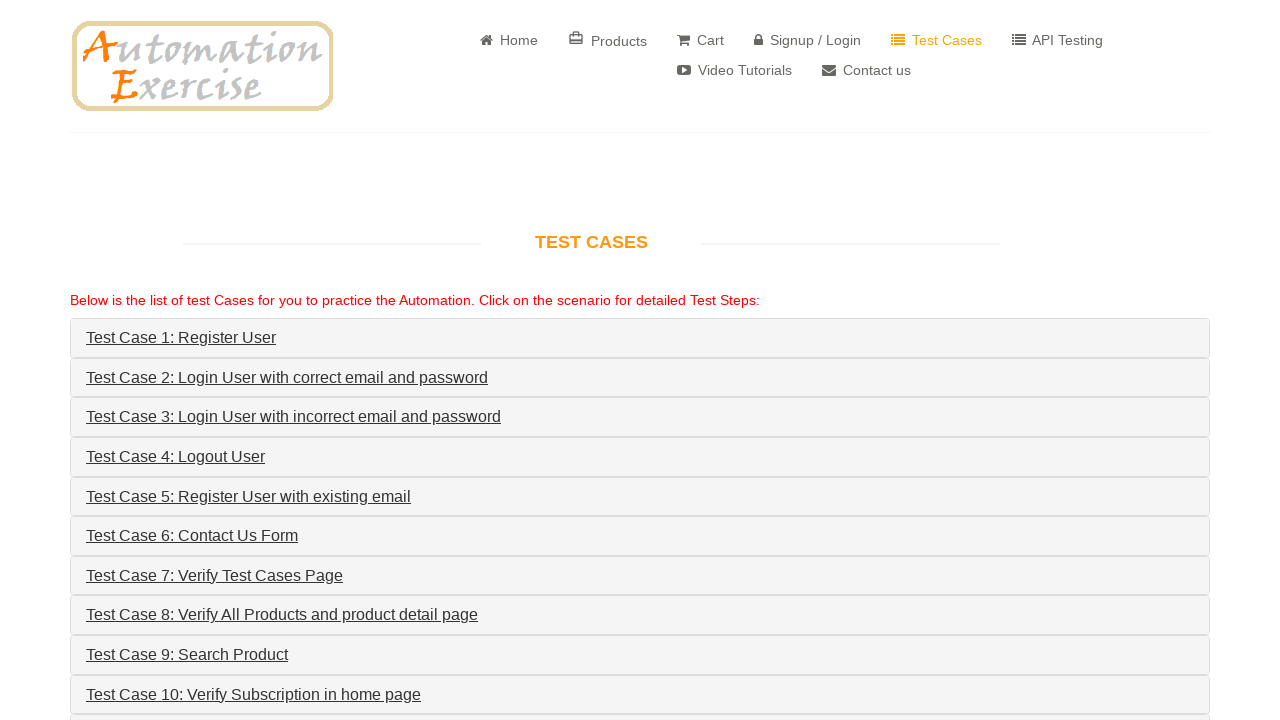